Tests a contact form submission by navigating to the contact page, filling in all form fields (name, email, phone, subject, message), and clicking the send message button

Starting URL: http://dev-ec-web-admin.s3-website.ap-south-1.amazonaws.com

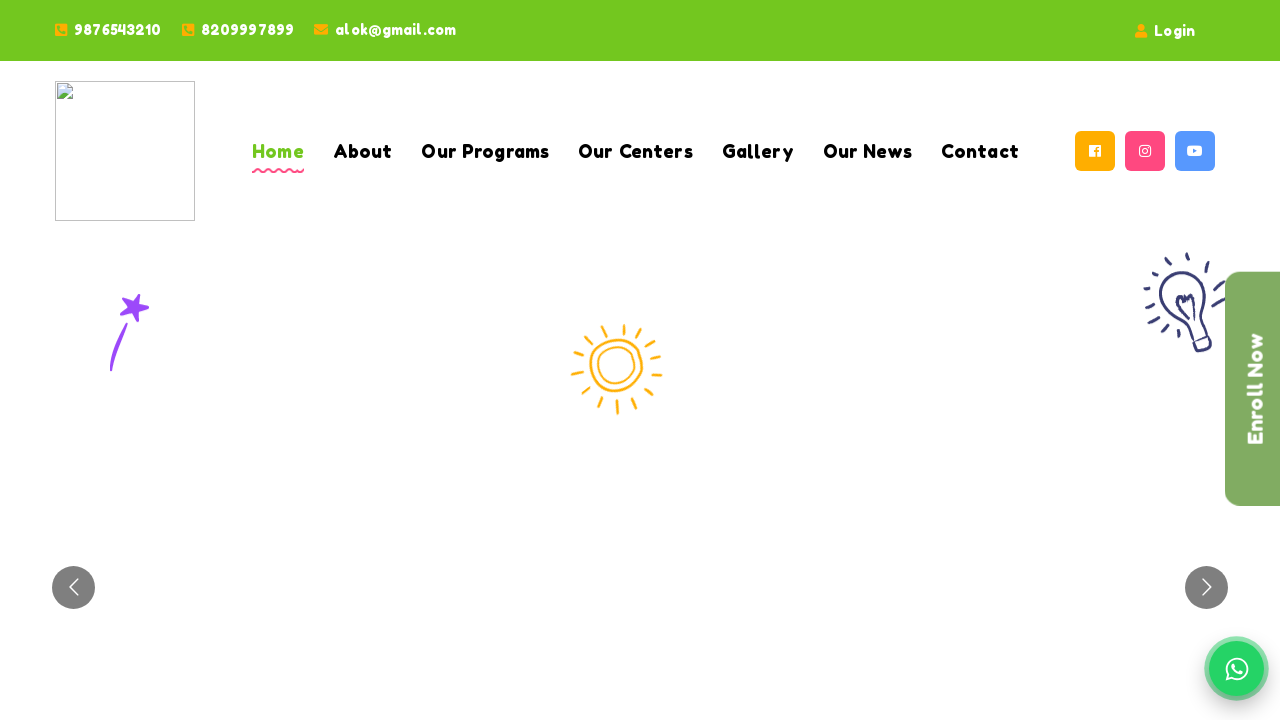

Clicked on Contact tab at (980, 151) on xpath=//a[@class='readTitle'][text()='Contact']
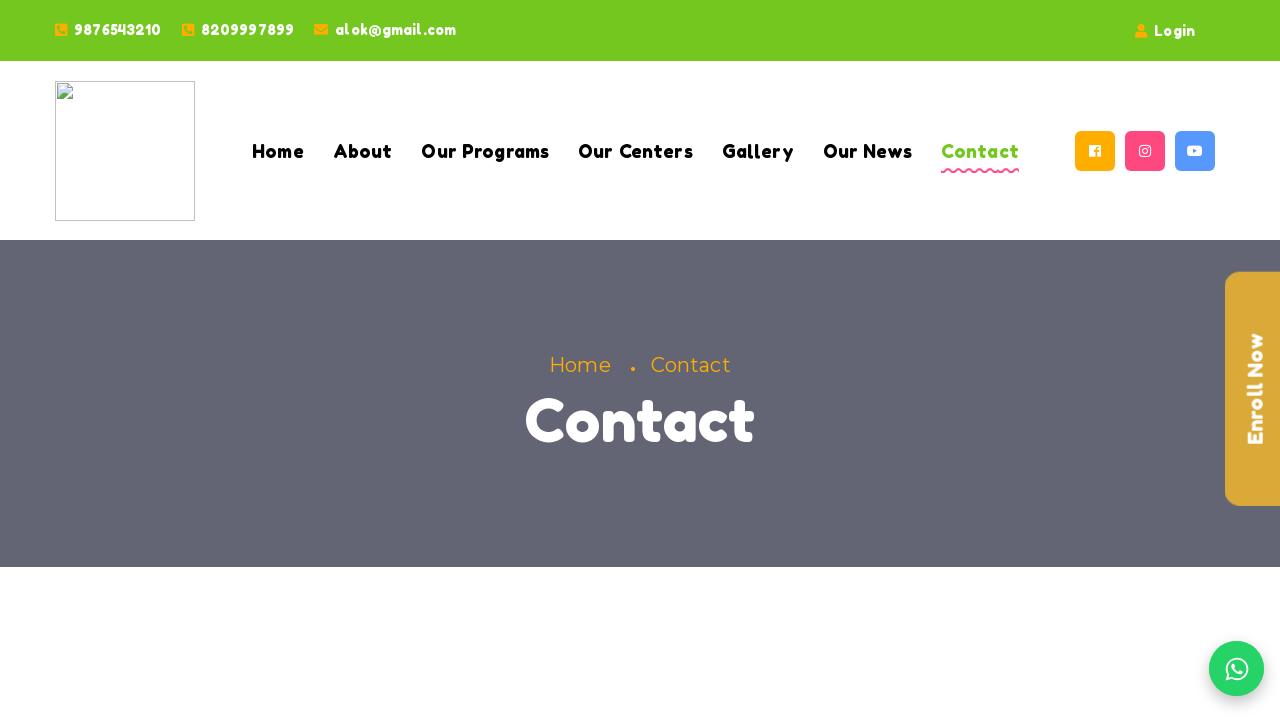

Filled name field with 'John Smith' on //input[@name='username']
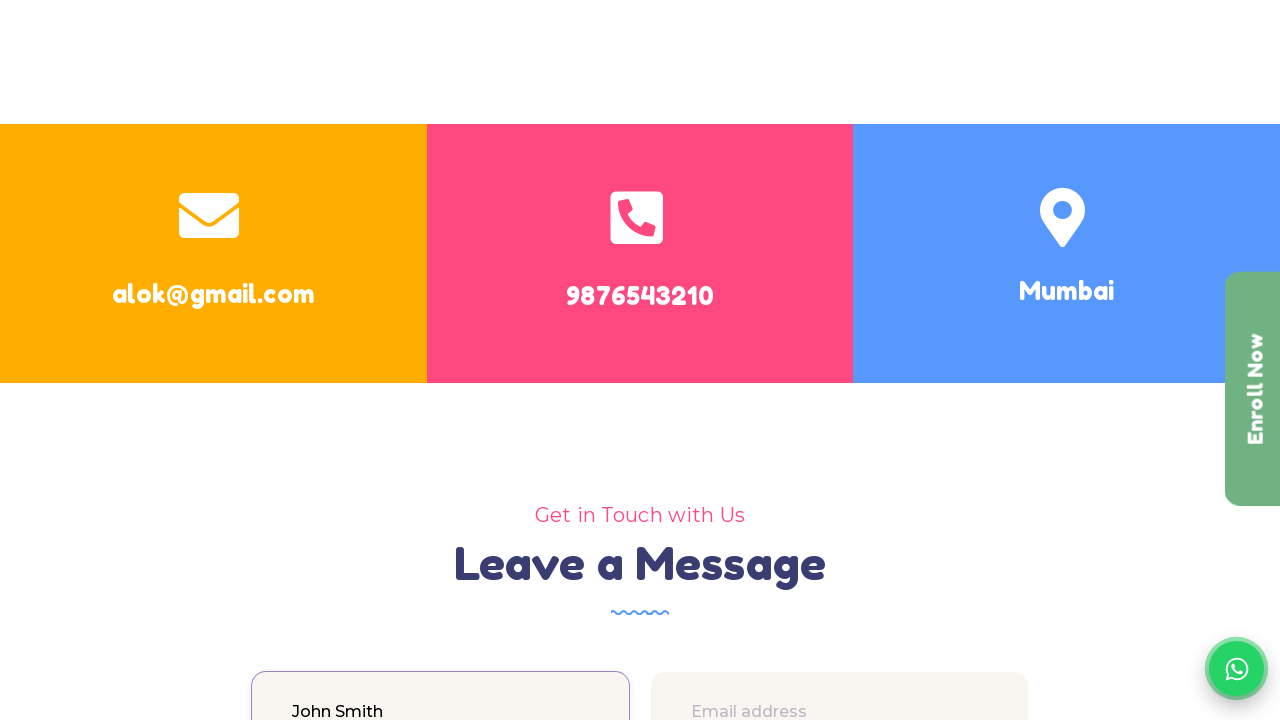

Filled email field with 'john.smith@example.com' on //input[@name='email']
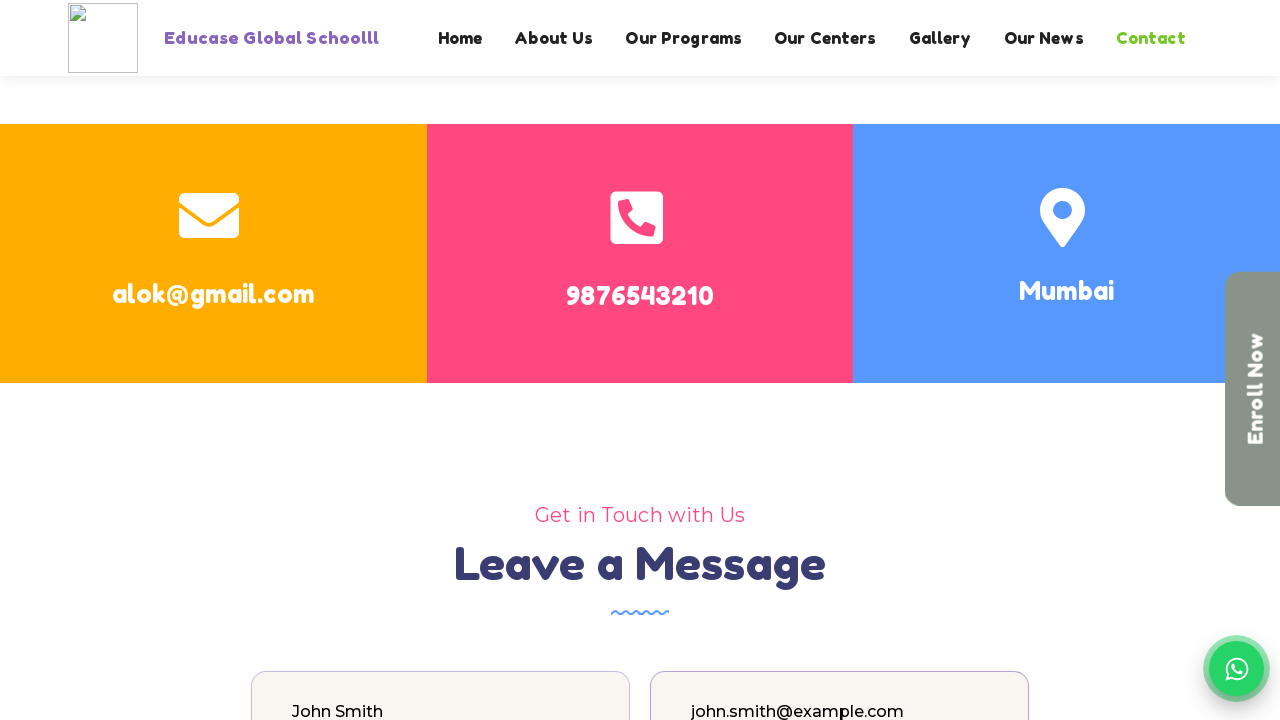

Filled phone field with '5551234567' on //input[@name='phone']
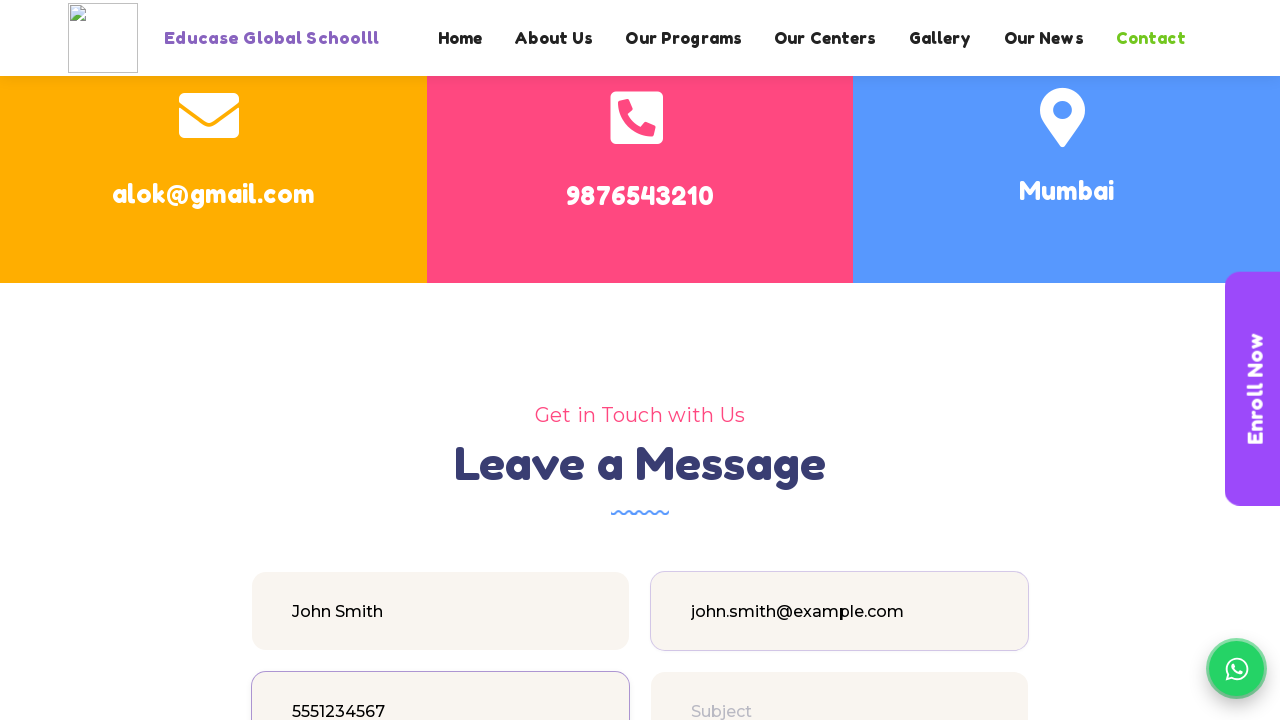

Filled subject field with 'Product Inquiry' on //input[@placeholder='Subject']
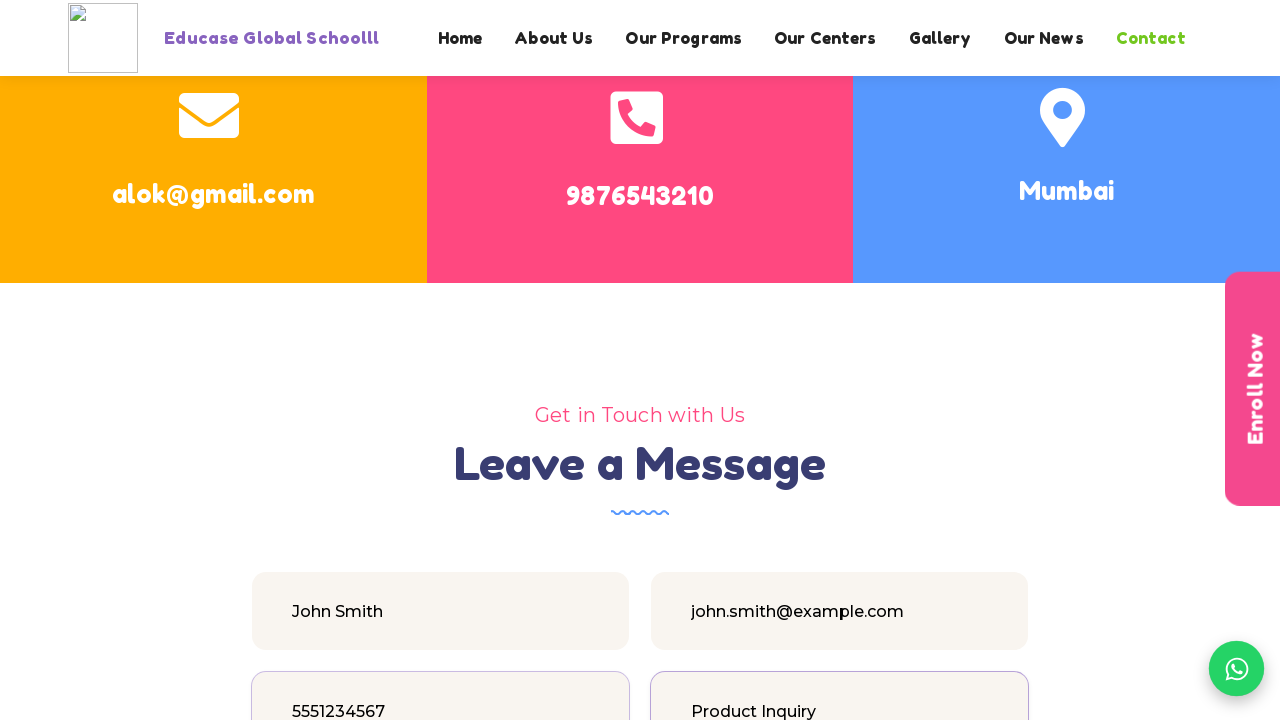

Filled message field with service inquiry text on //textarea[@placeholder='Write message']
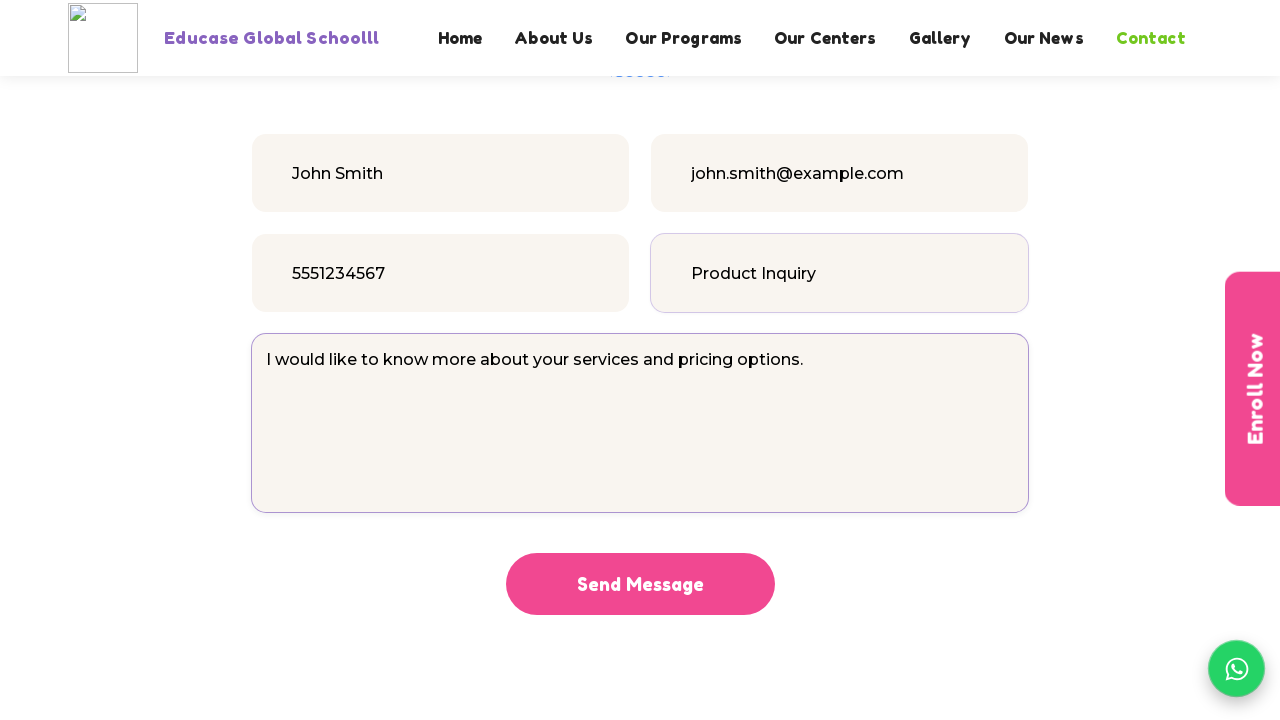

Clicked Send Message button to submit contact form at (640, 584) on xpath=//button[text()='Send Message']
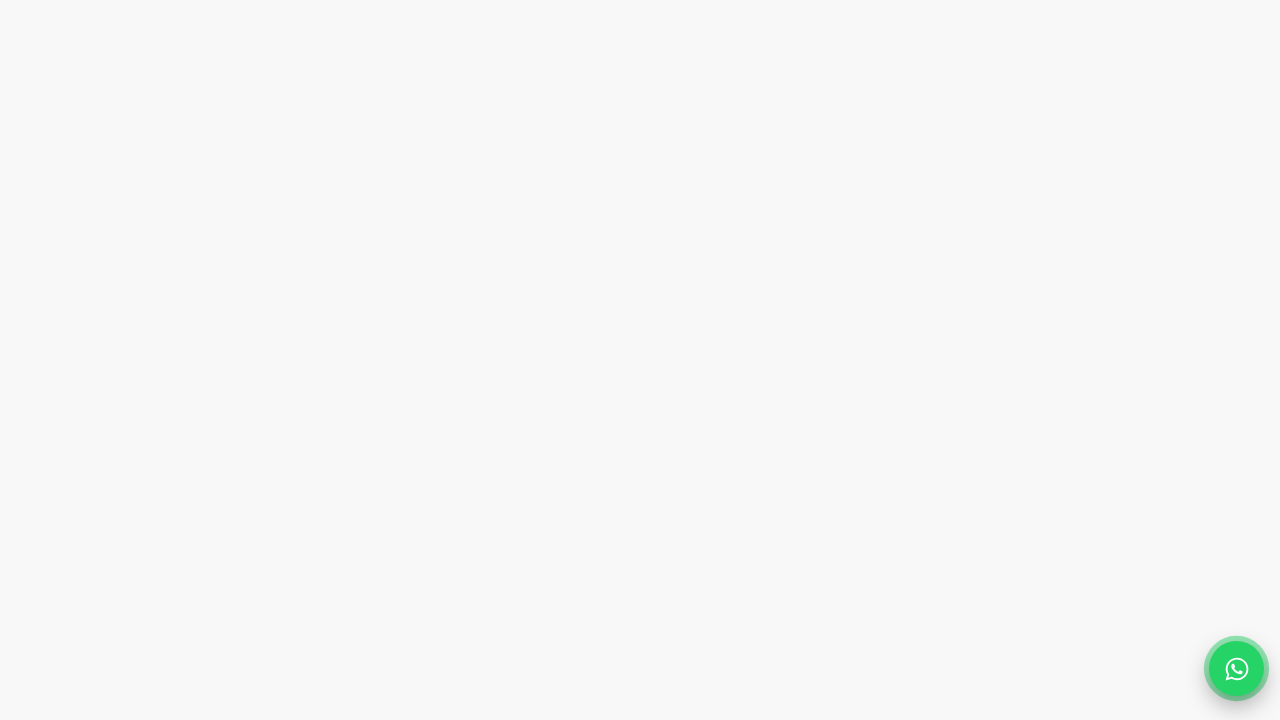

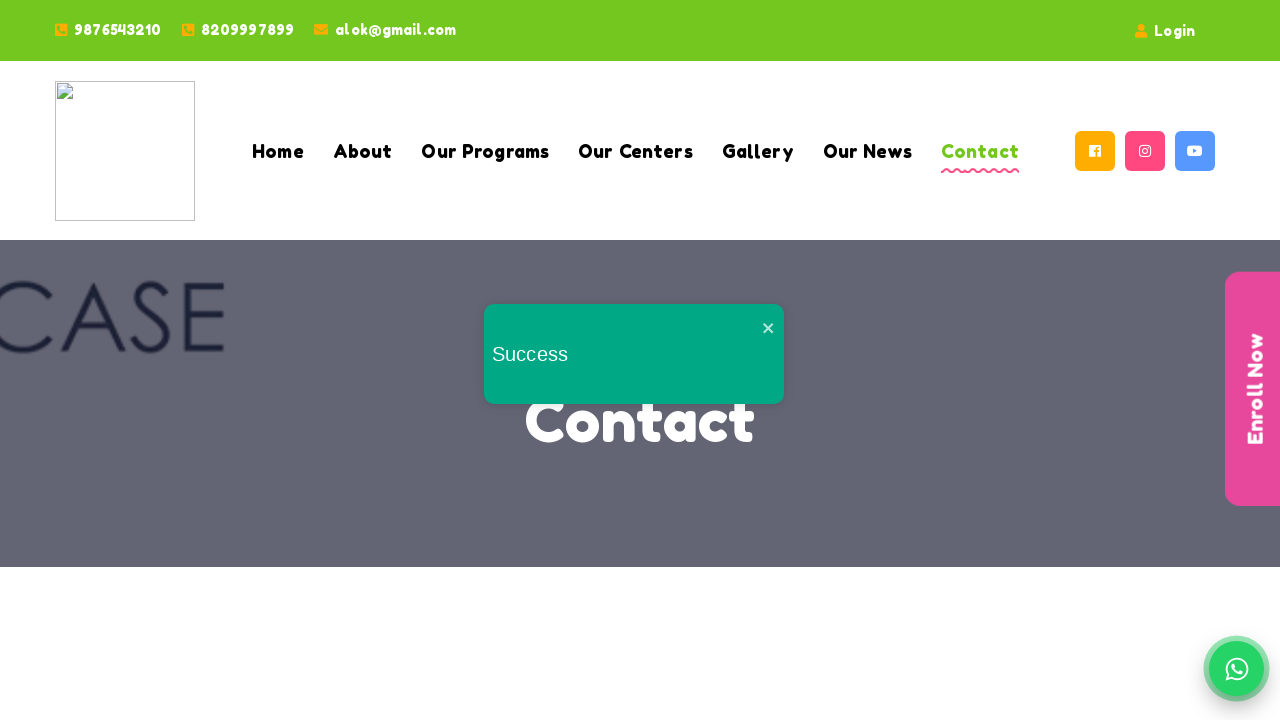